Tests scrolling down on an infinite scroll page

Starting URL: https://the-internet.herokuapp.com/infinite_scroll

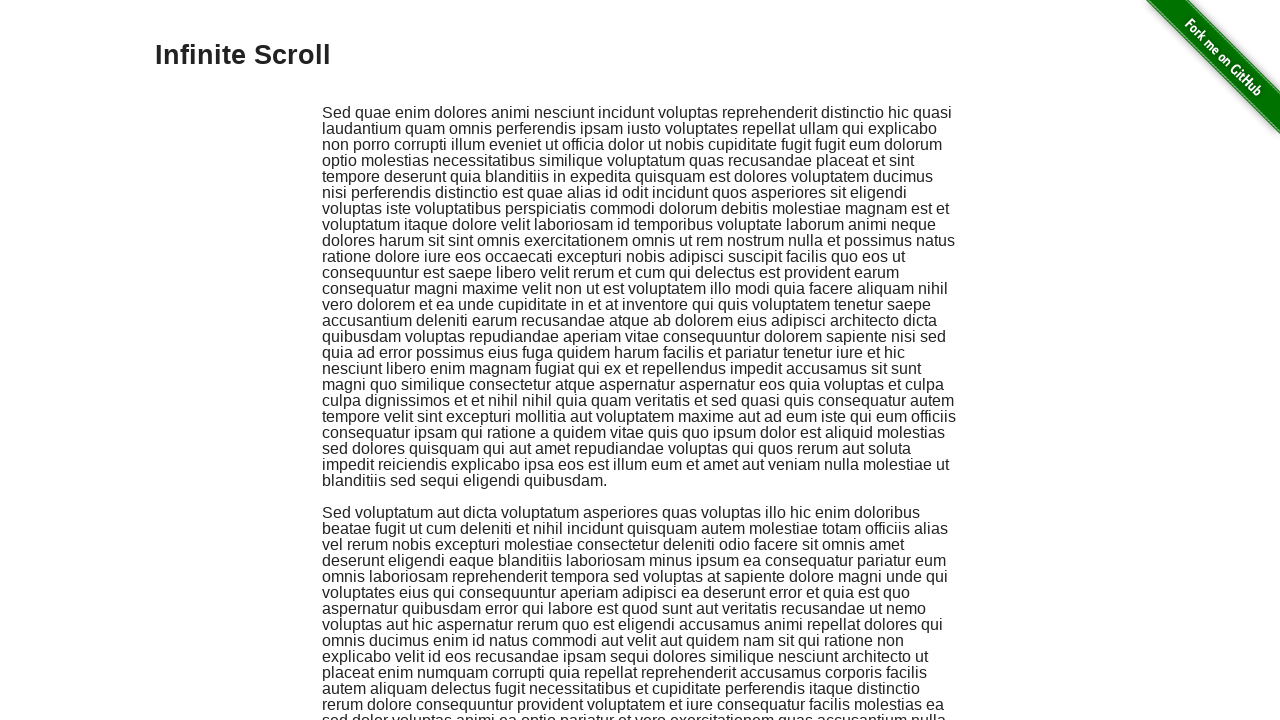

Waited 2 seconds for page to load
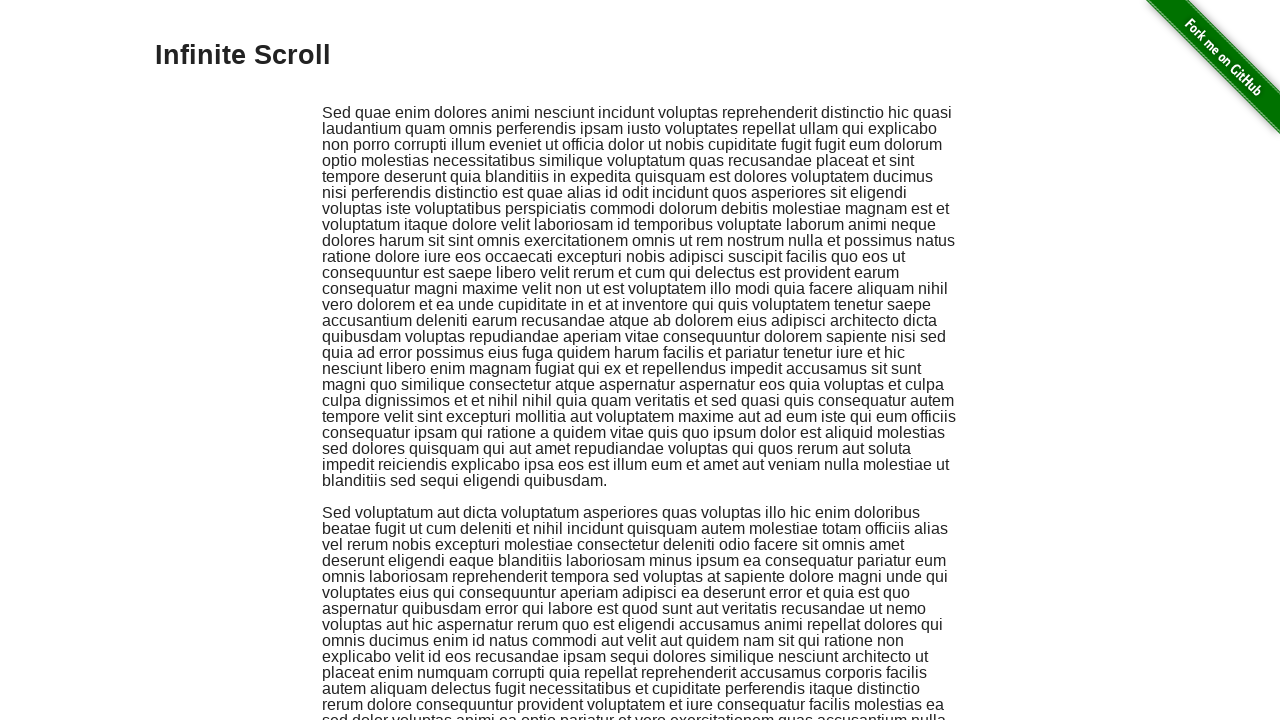

Scrolled down by 250 pixels on infinite scroll page
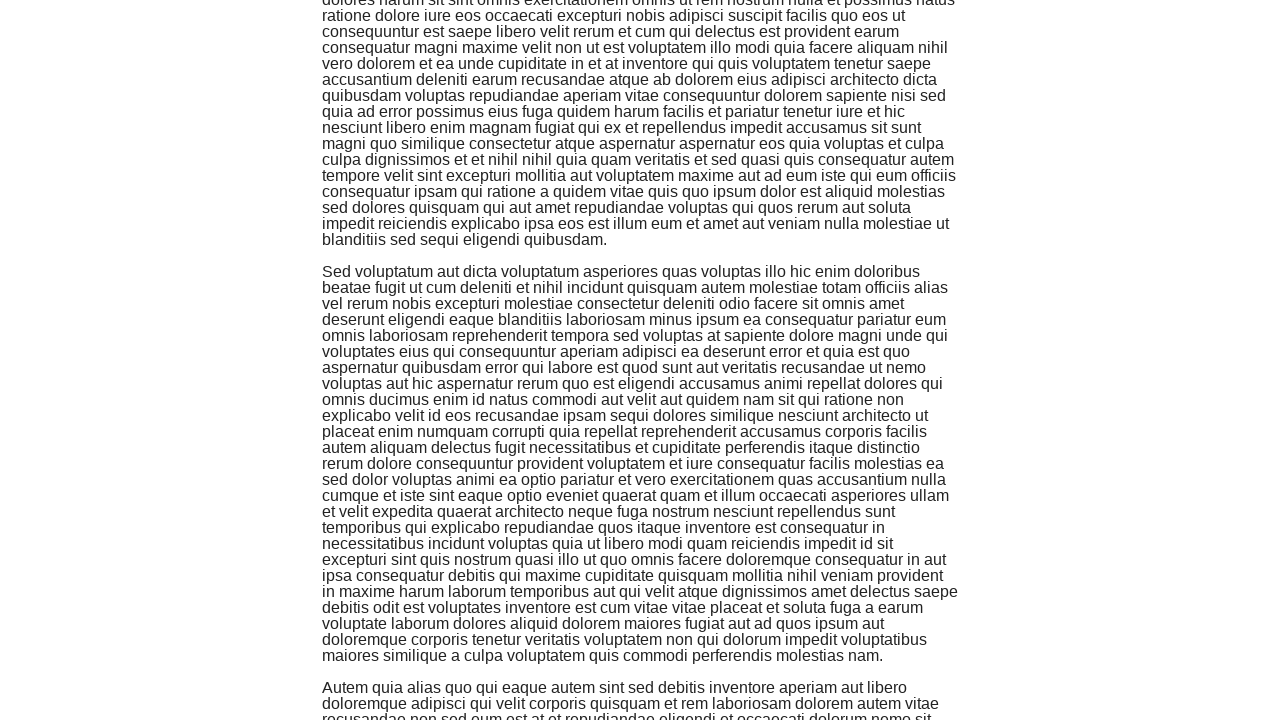

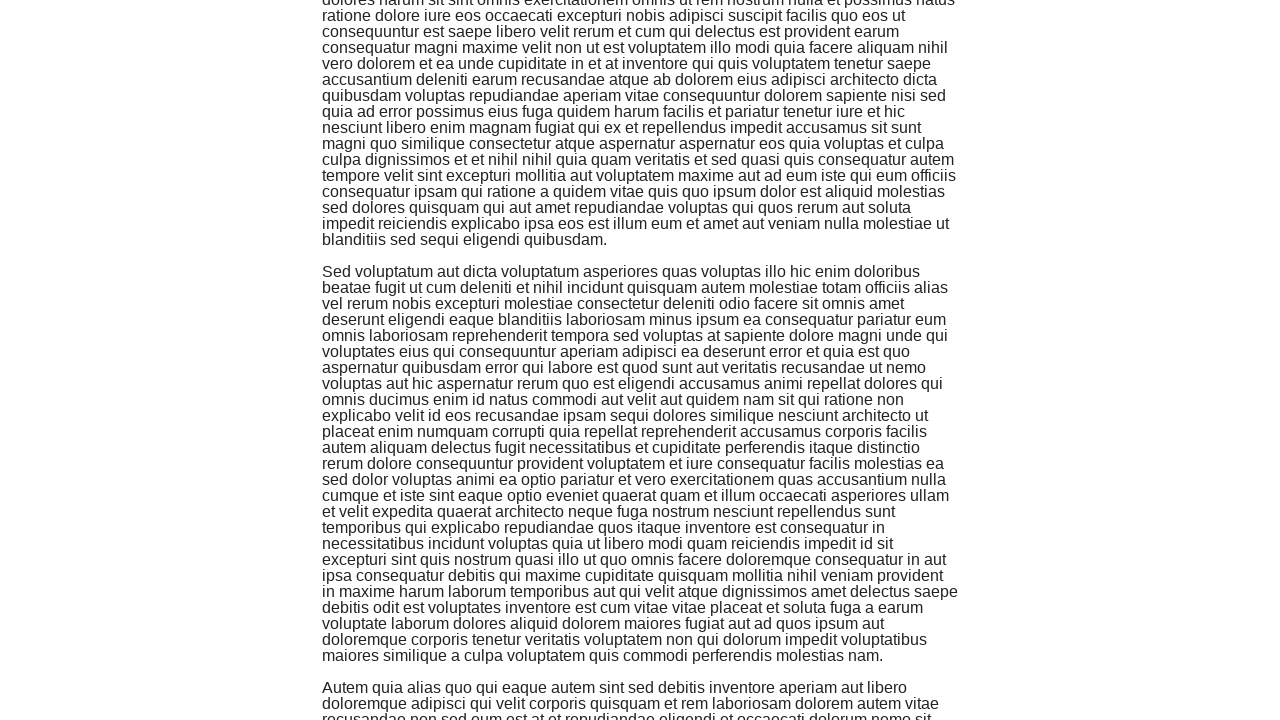